Tests right-click context menu functionality by performing a right-click action on a specific element

Starting URL: https://swisnl.github.io/jQuery-contextMenu/demo.html

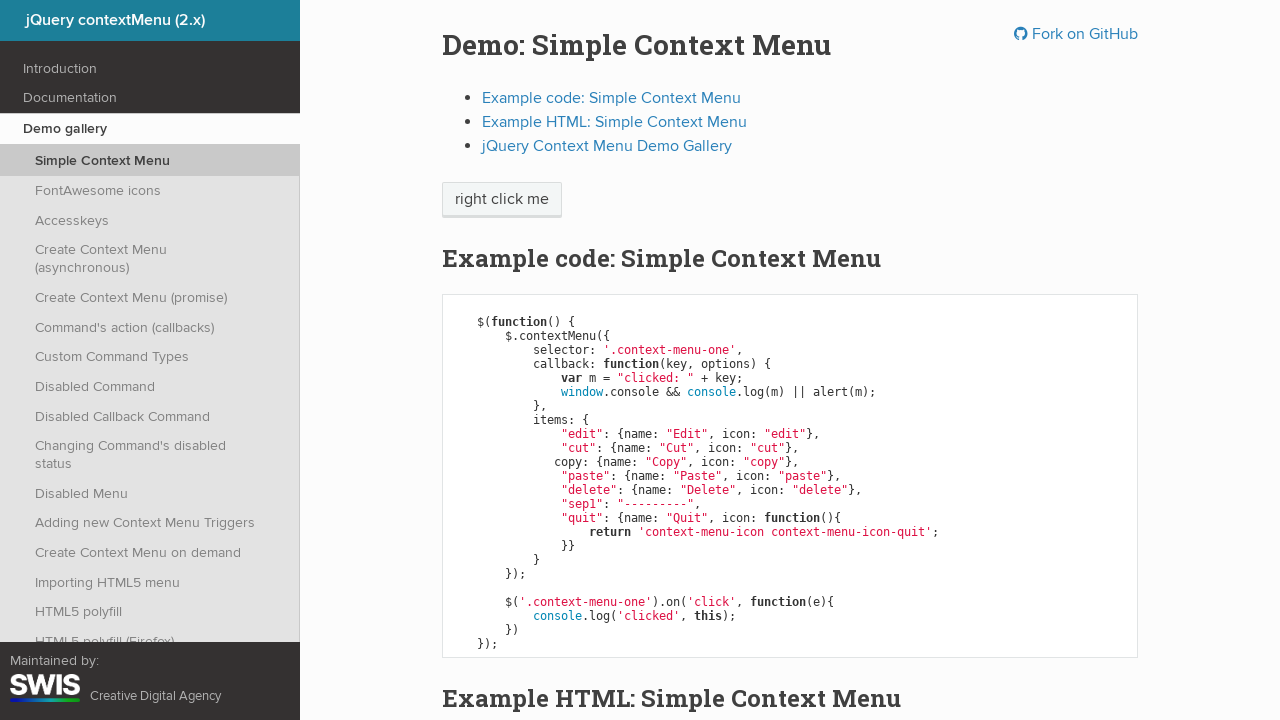

Located the 'right click me' element
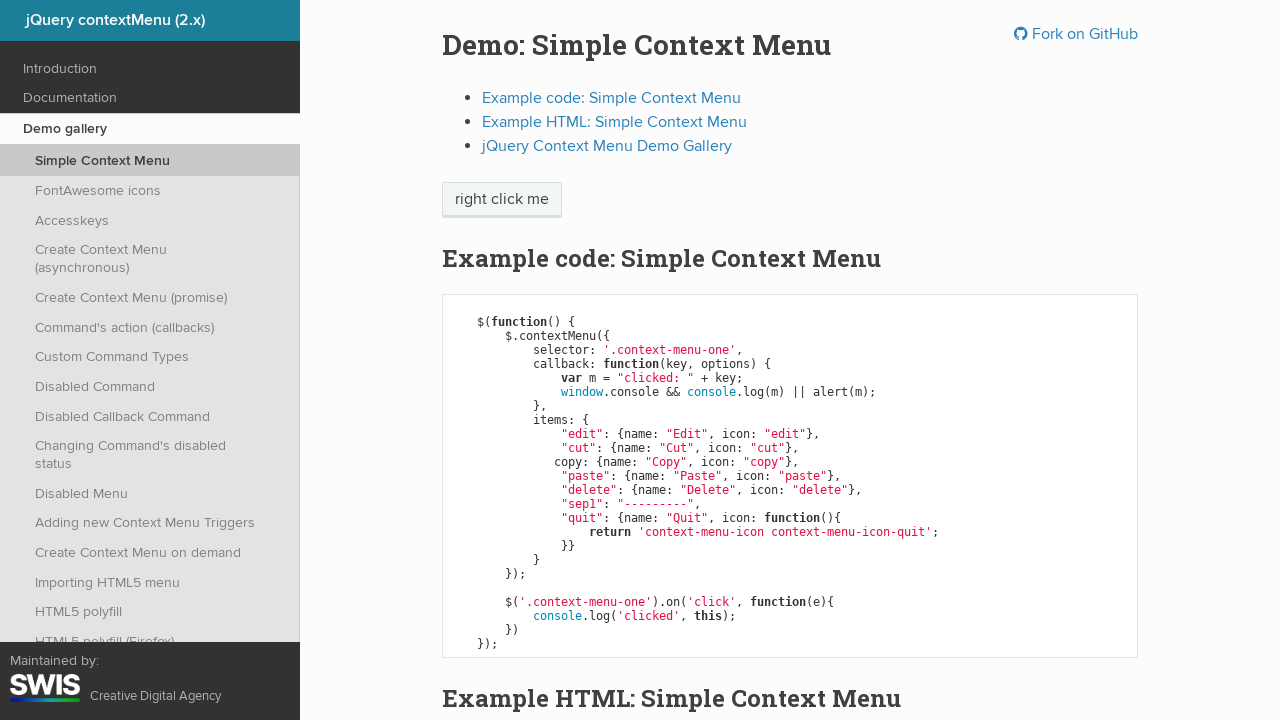

Performed right-click context menu action on element at (502, 200) on xpath=//span[text()='right click me']
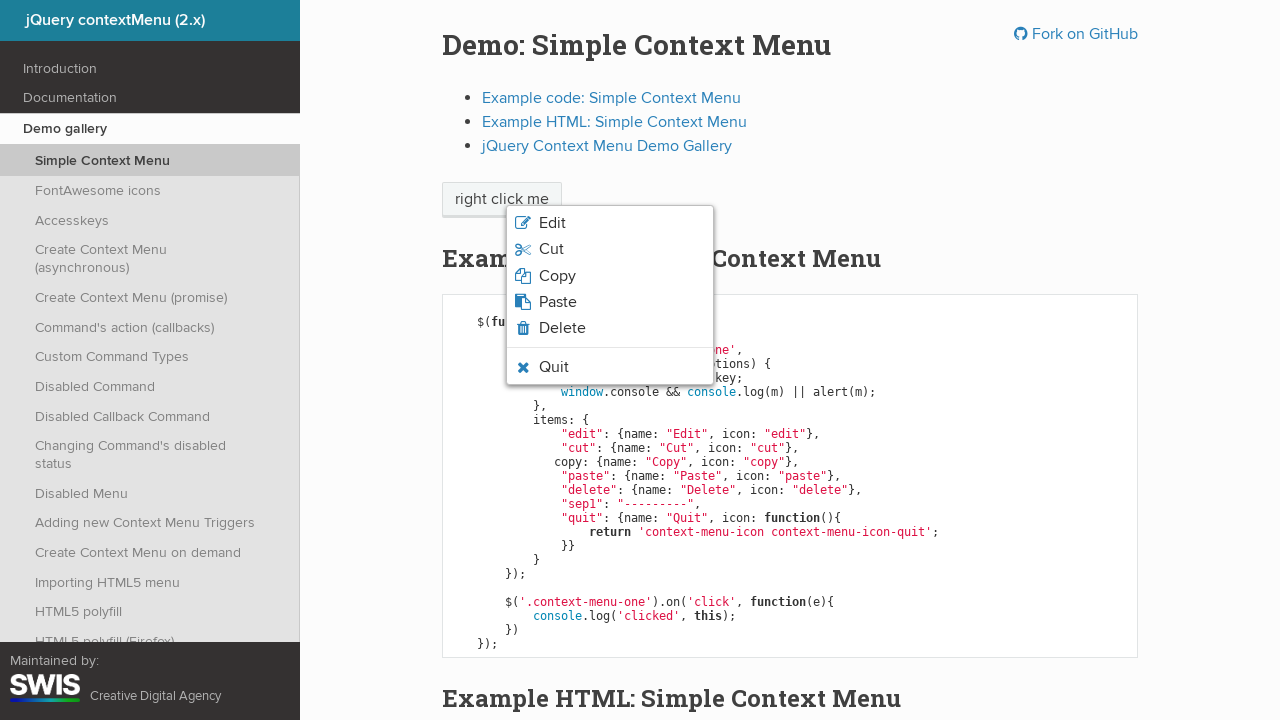

Context menu appeared and became visible
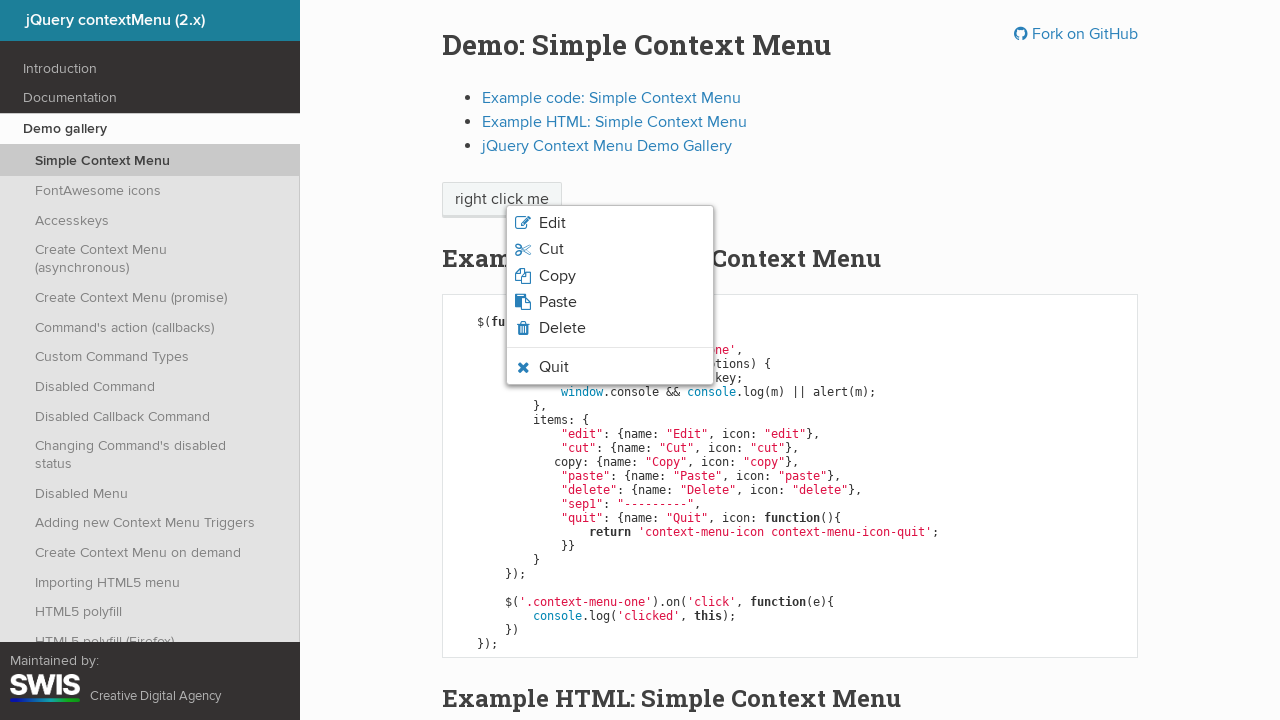

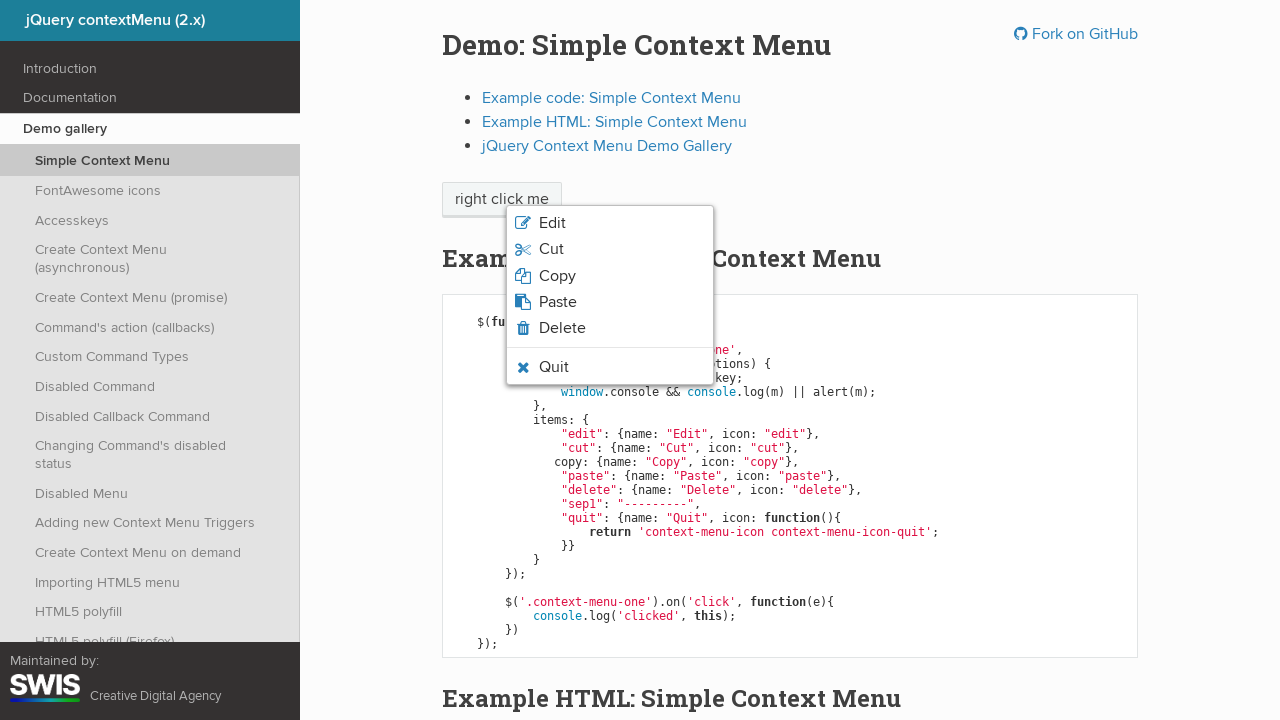